Tests HTML5 drag and drop by dragging column A to column B and back

Starting URL: https://automationfc.github.io/drag-drop-html5/

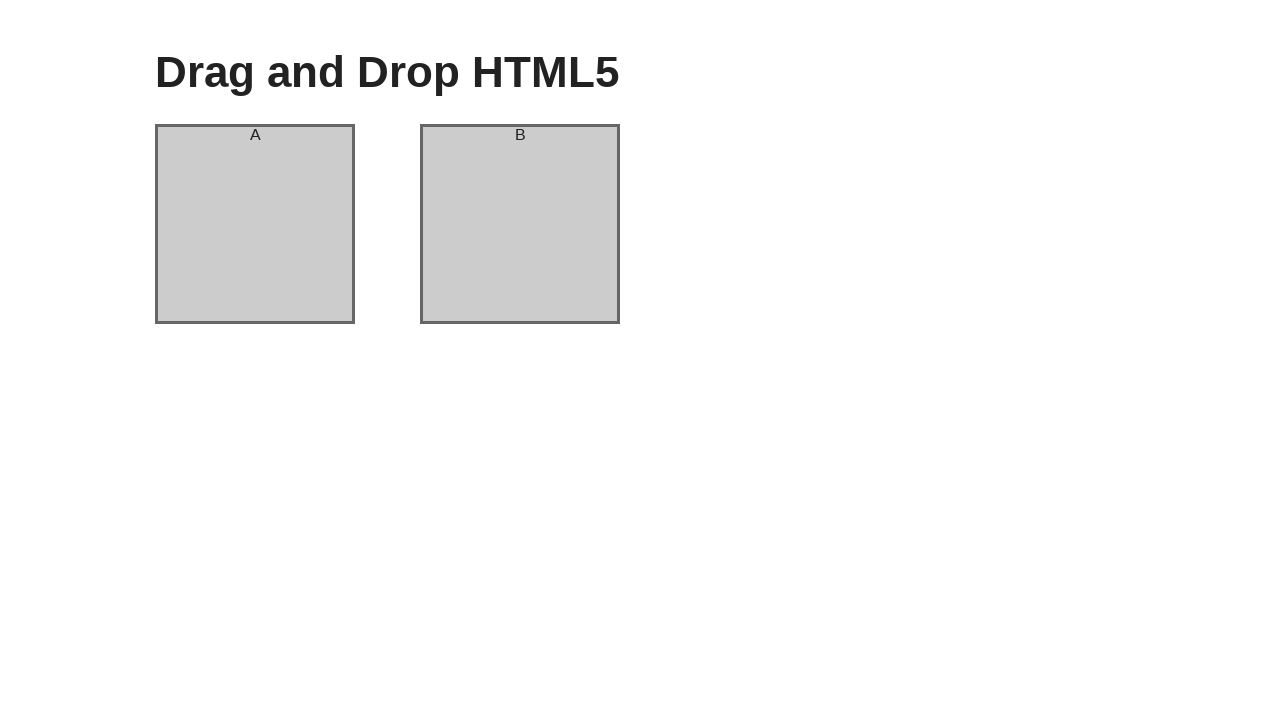

Dragged column A to column B at (520, 224)
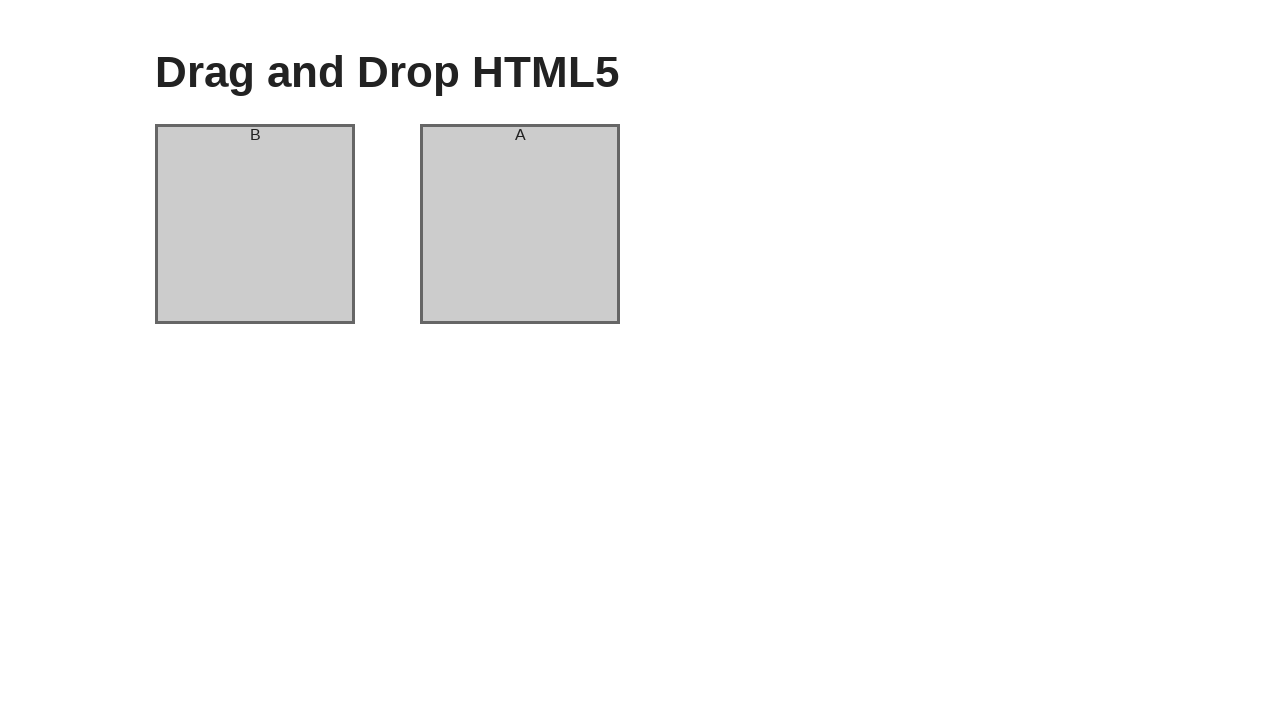

Verified column A header is now 'B'
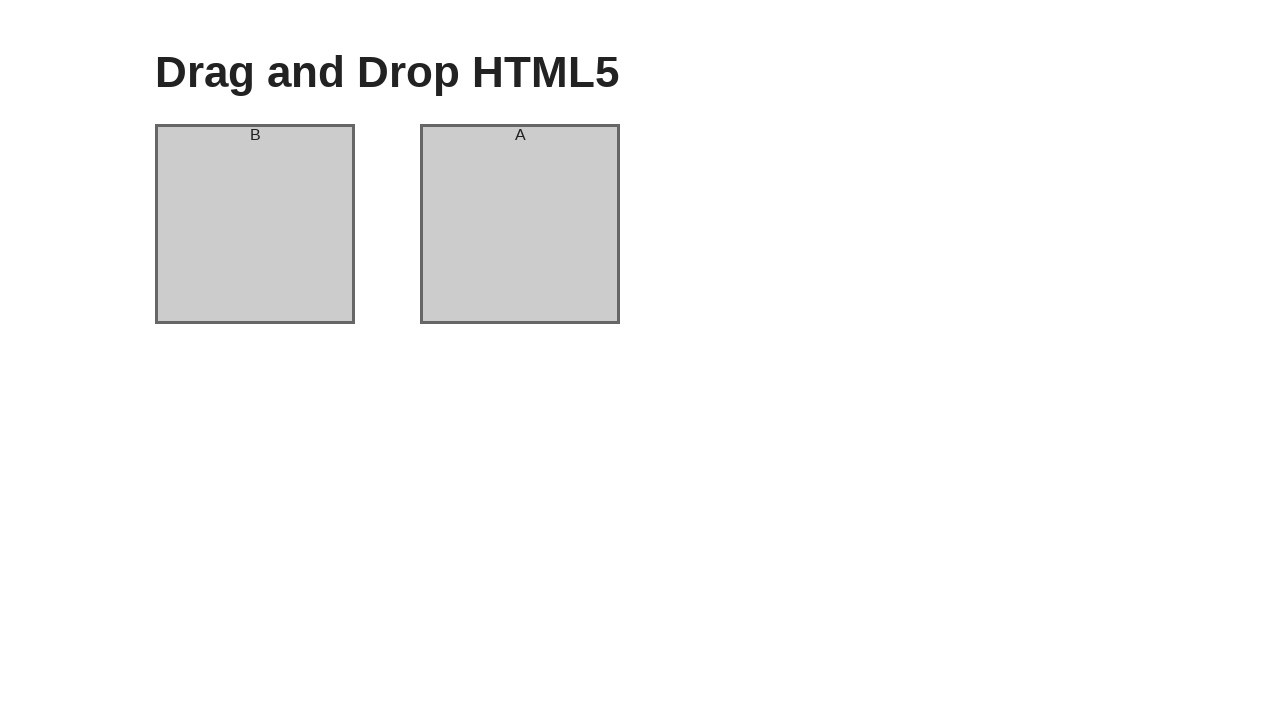

Verified column B header is now 'A' - columns have swapped
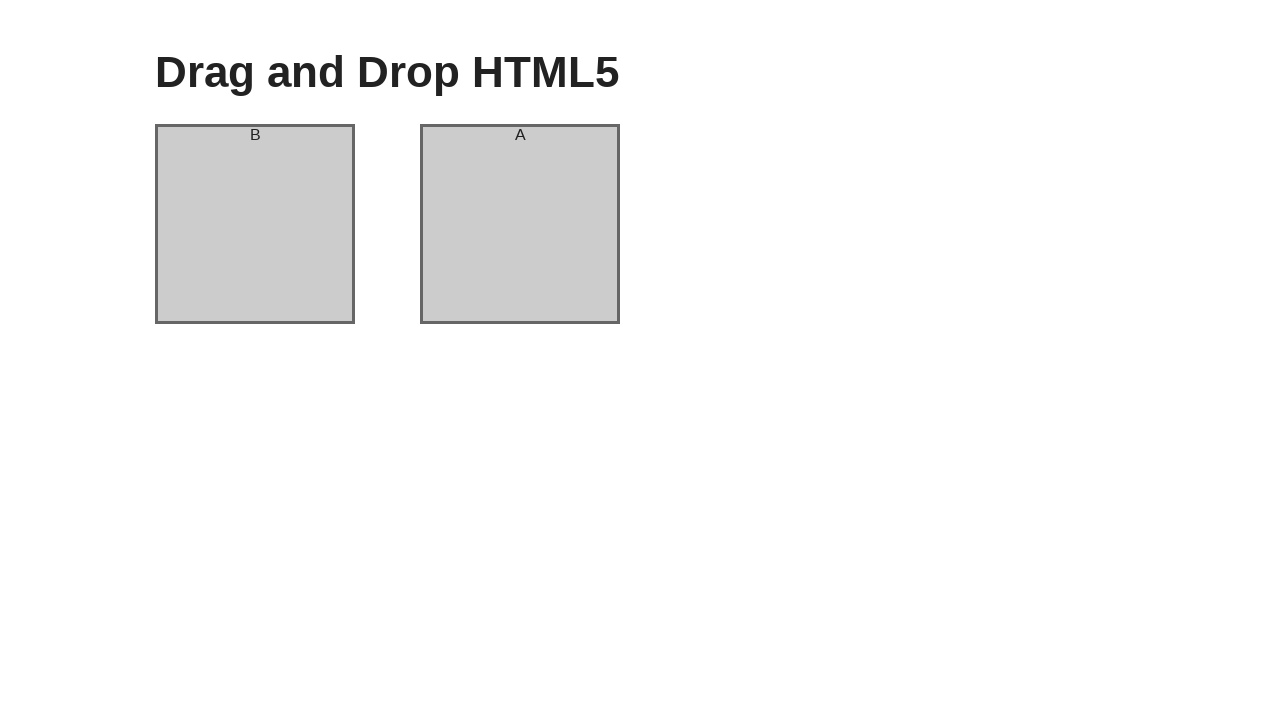

Dragged column A back to column B to restore original position at (520, 224)
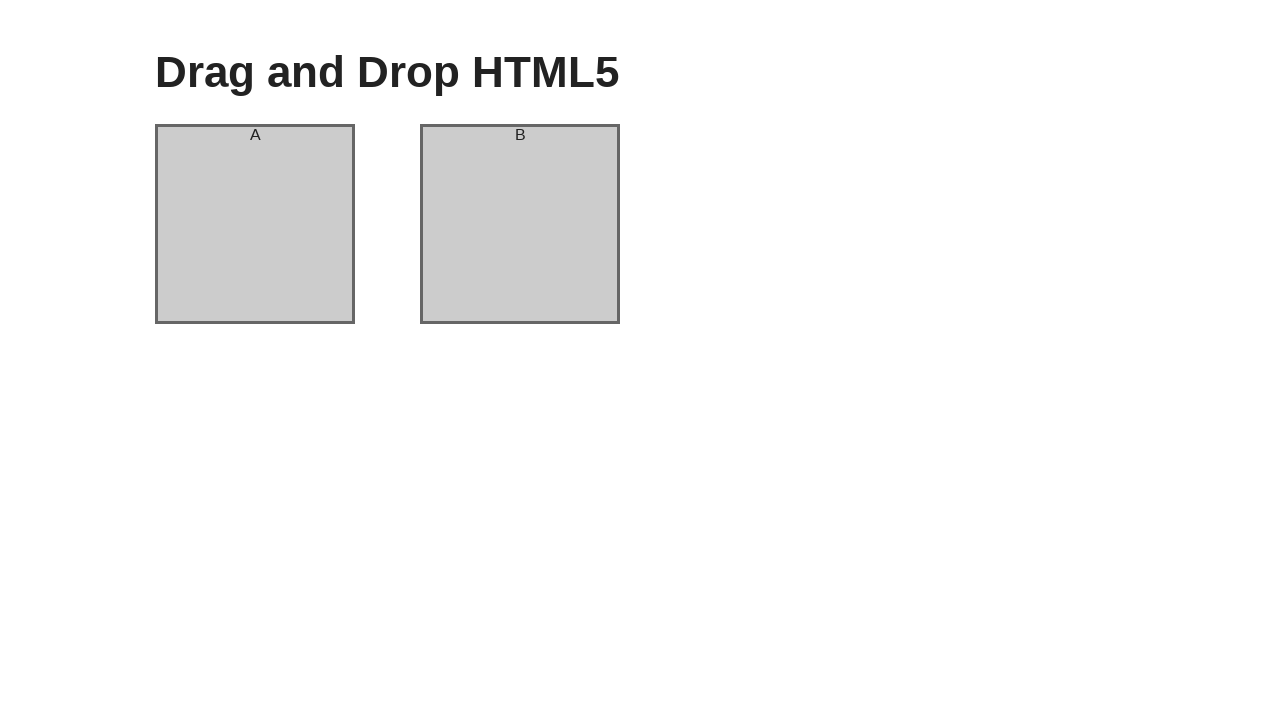

Verified column A header is back to 'A'
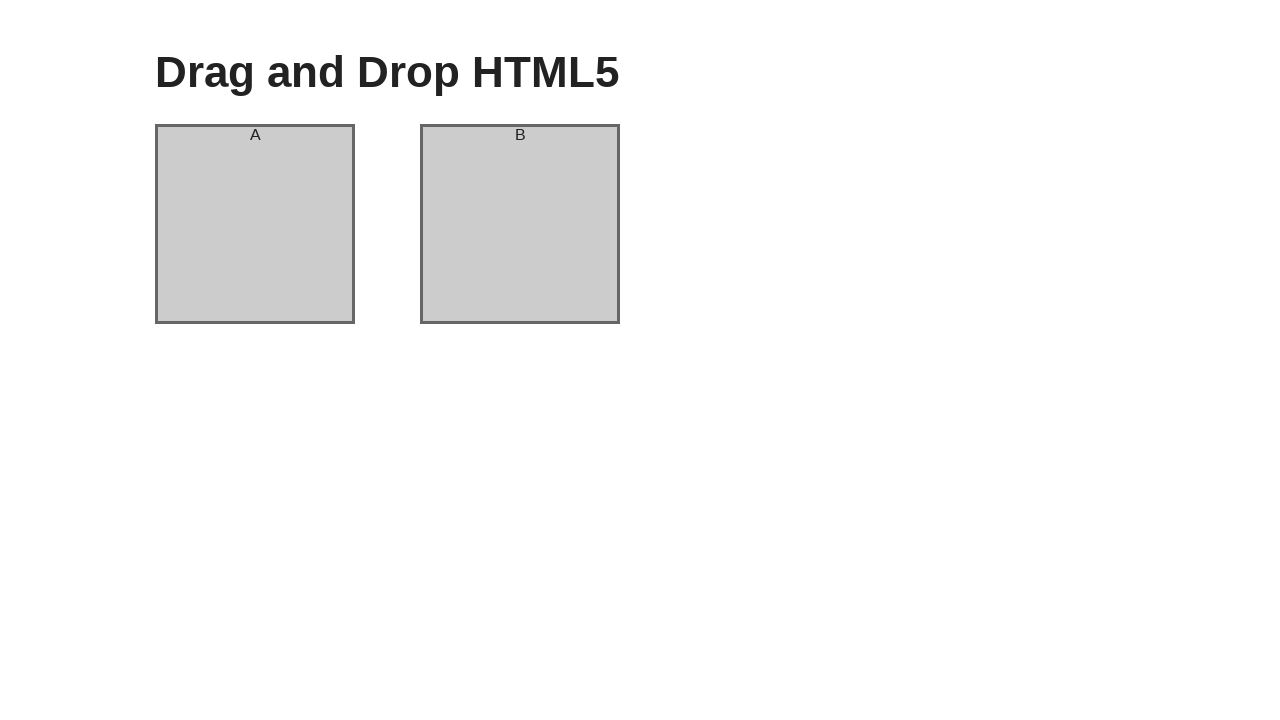

Verified column B header is back to 'B' - original positions restored
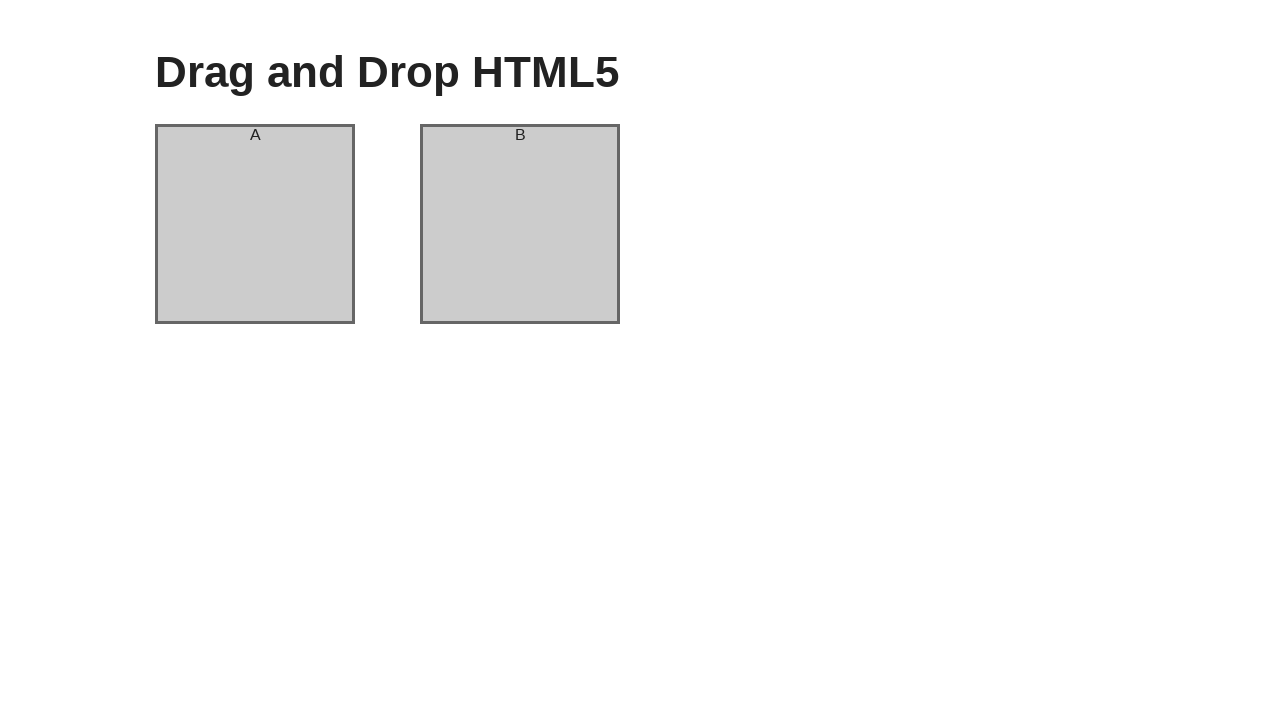

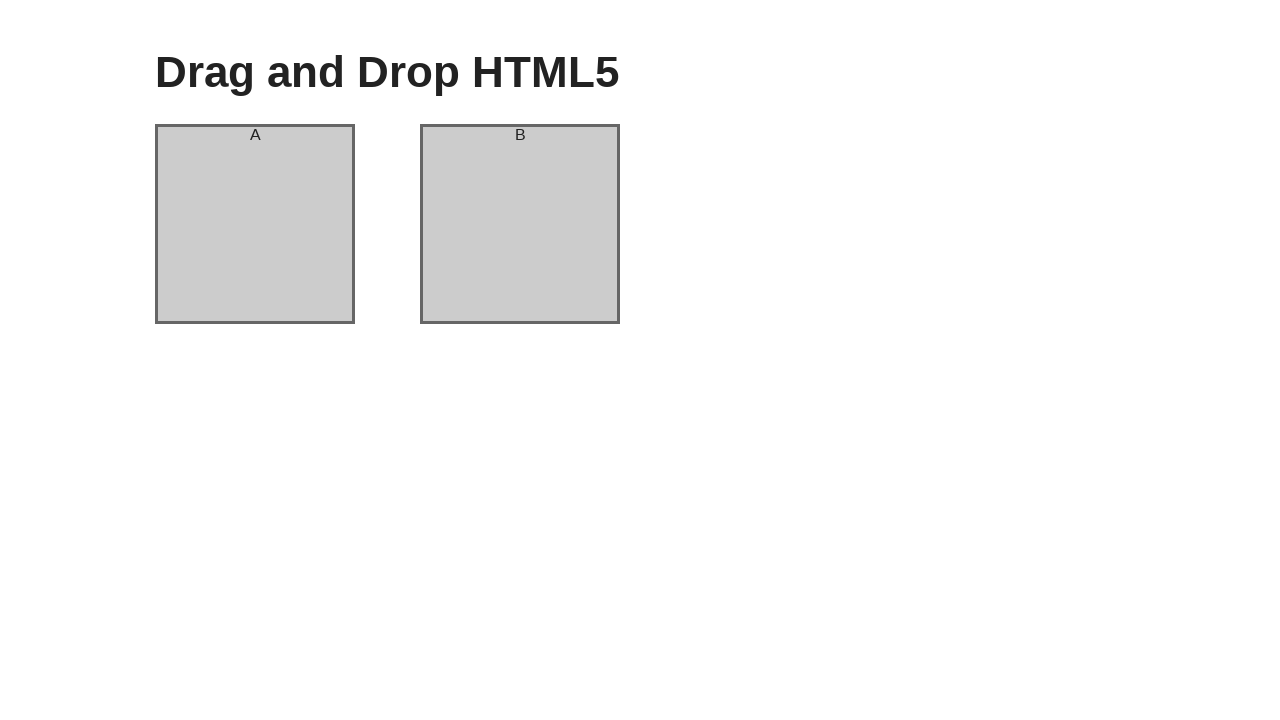